Navigates to a Chrome Web Store extension page (Midscene) and clicks on the "Extensions" navigation link.

Starting URL: https://chromewebstore.google.com/detail/midscene/gbldofcpkknbggpkmbdaefngejllnief

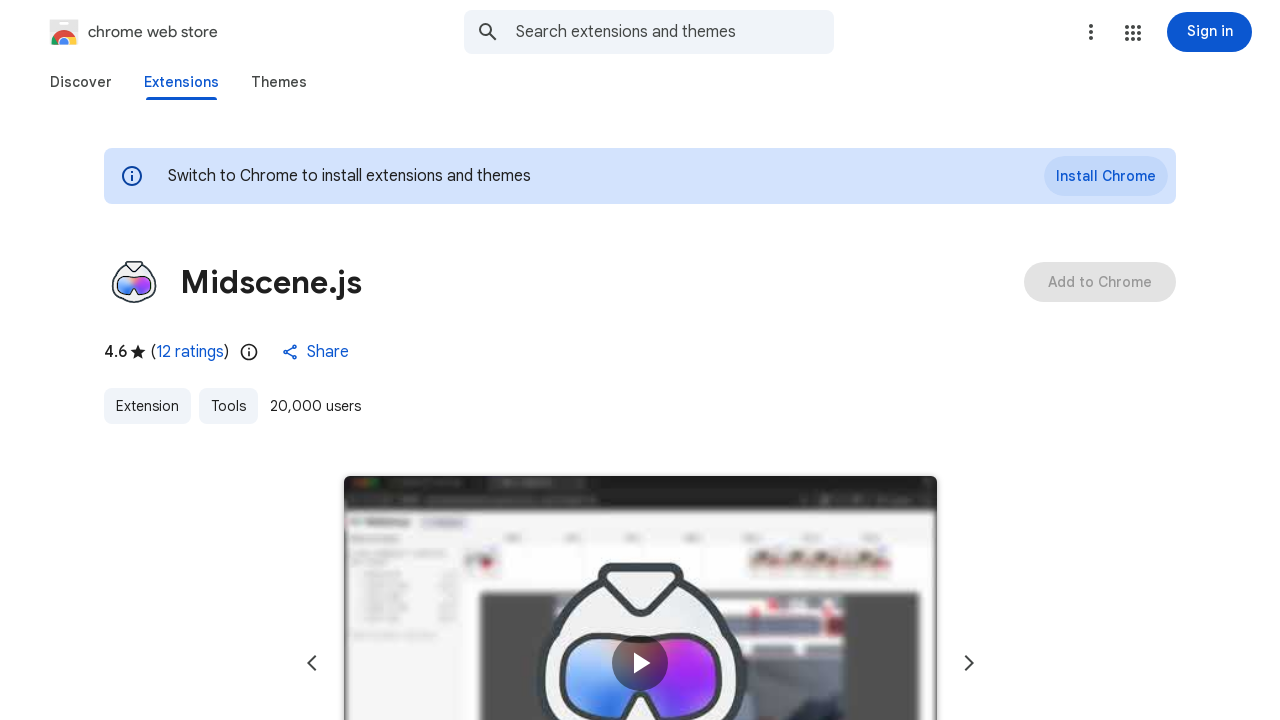

Waited for Chrome Web Store extension page to load (domcontentloaded)
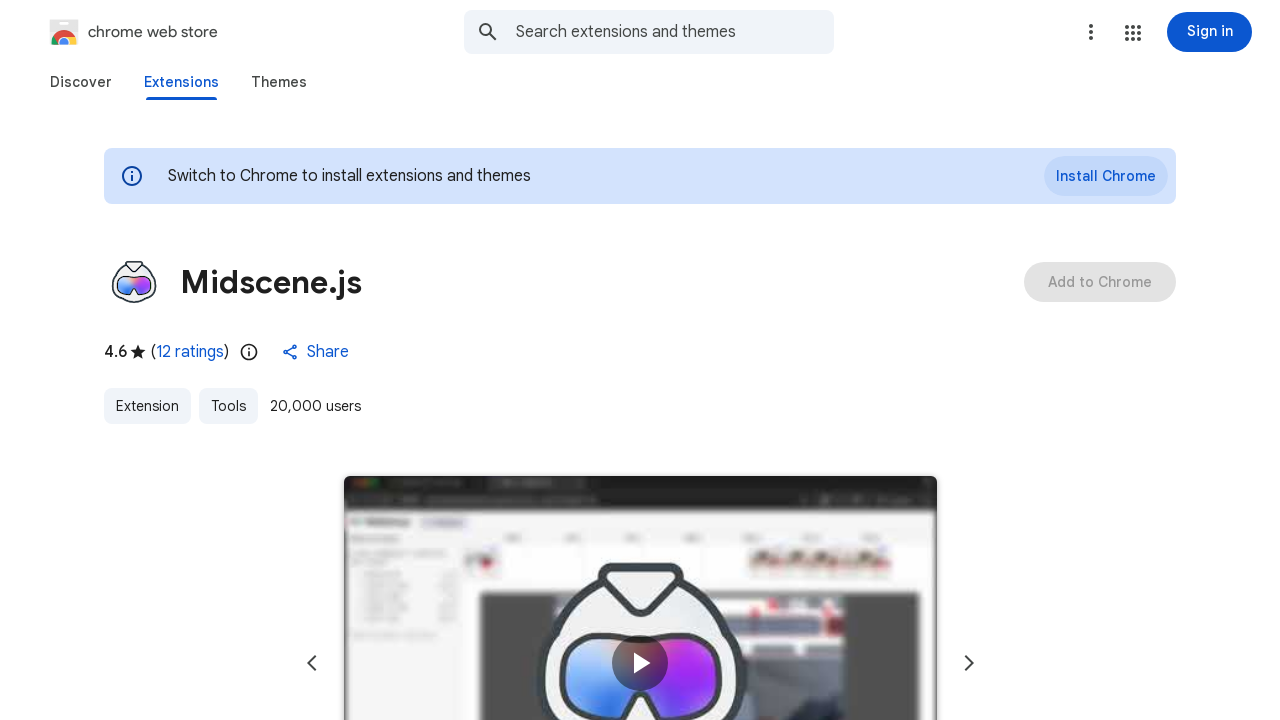

Clicked on 'Extensions' navigation link at (182, 82) on internal:text="Extensions"s
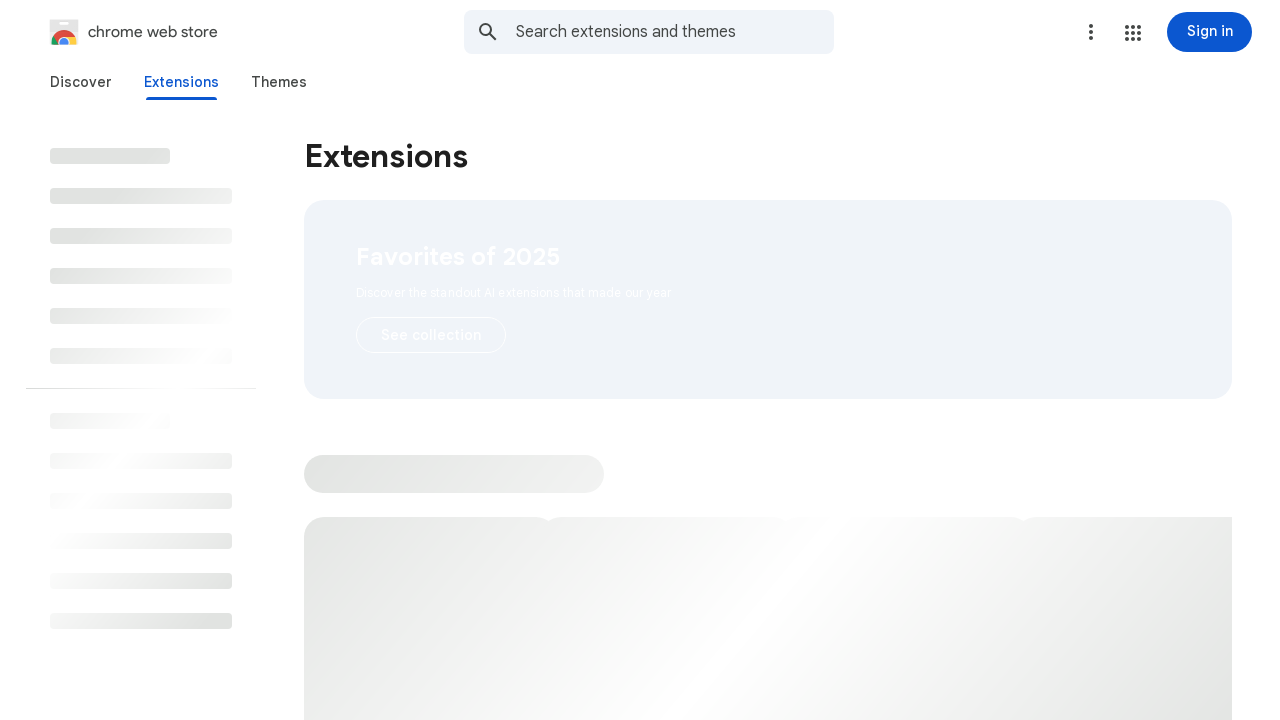

Waited for page to load after clicking Extensions link (domcontentloaded)
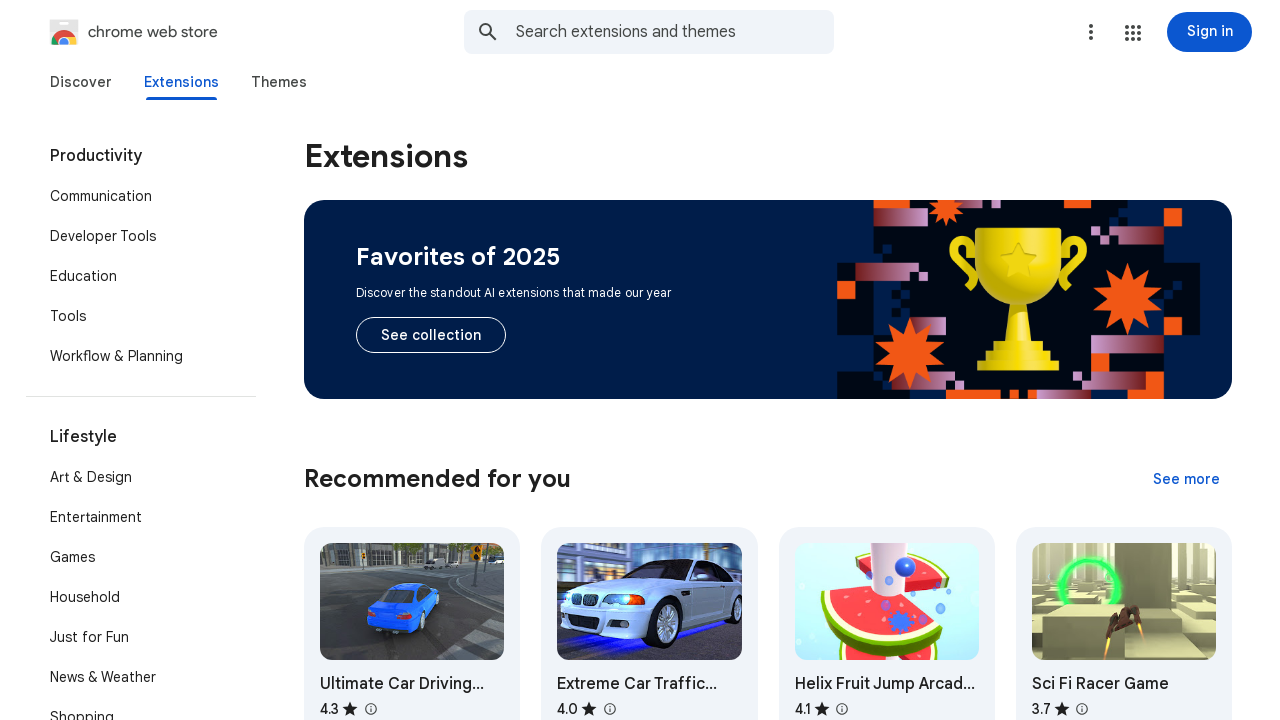

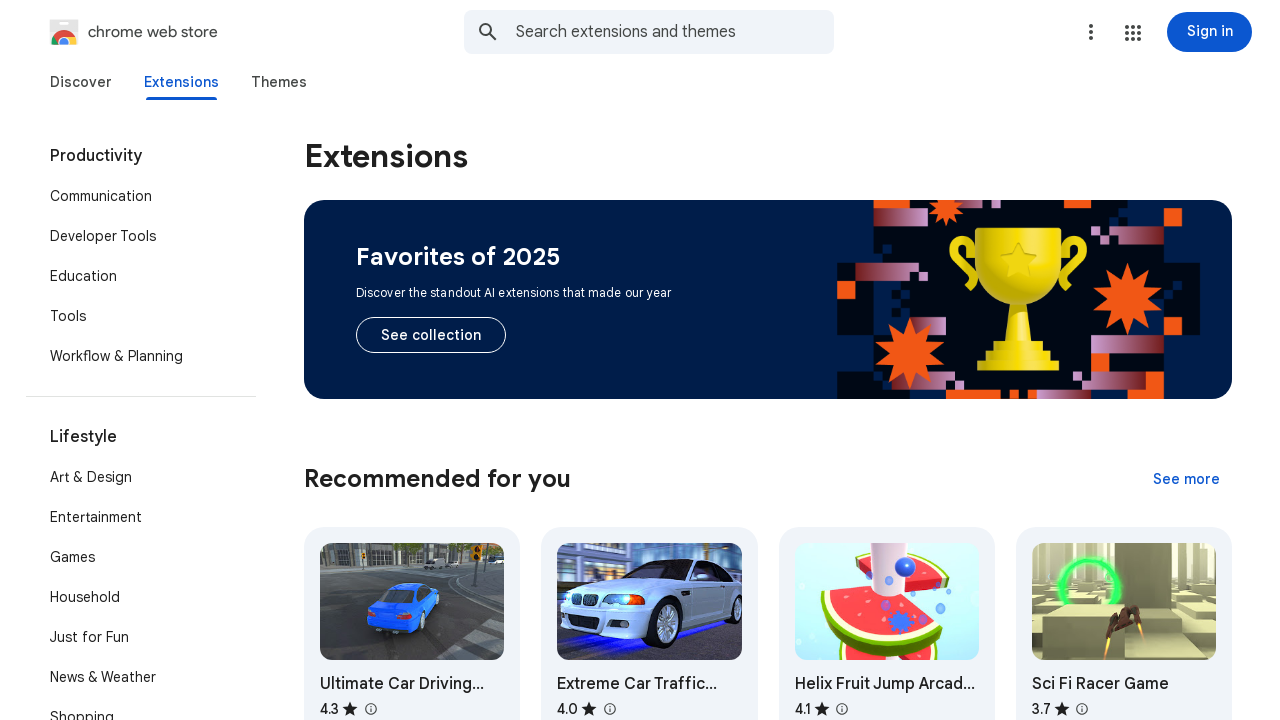